Navigates to a locator practice page and waits for it to load, verifying the page is accessible.

Starting URL: https://tech-training-qacircle.github.io/locator-practice/src/locatorPractice.html

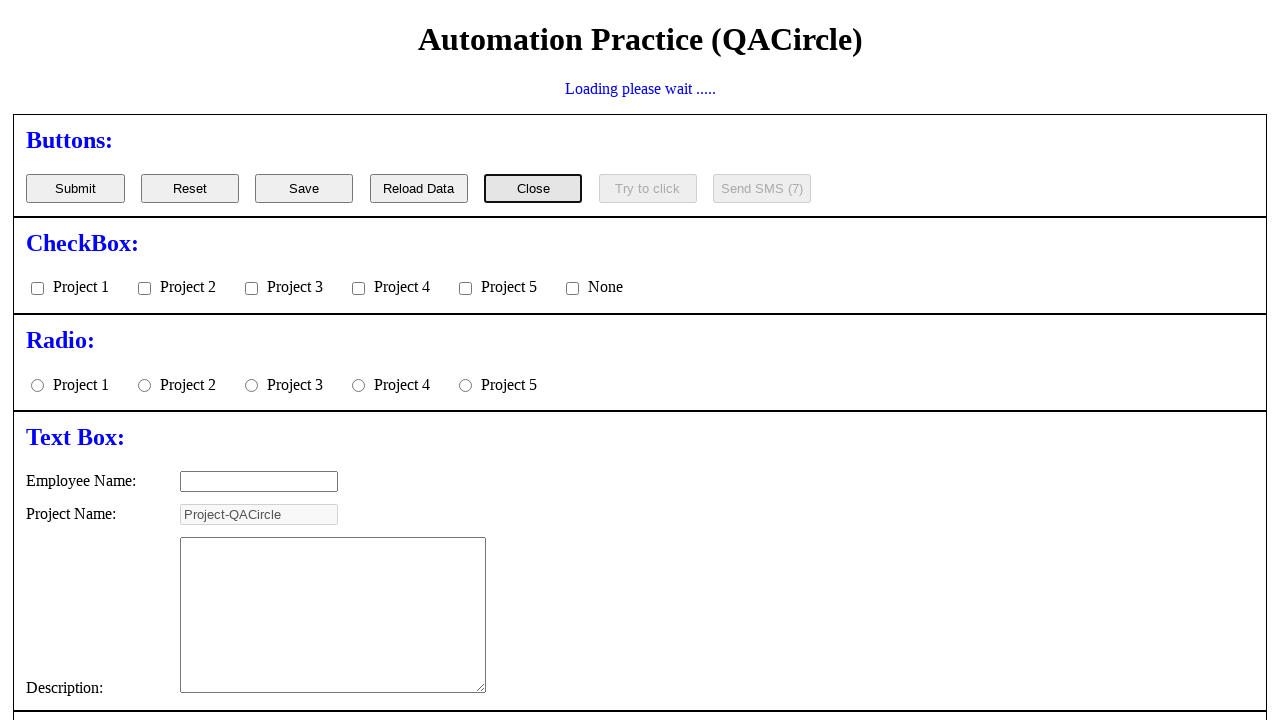

Waited for page DOM content to load
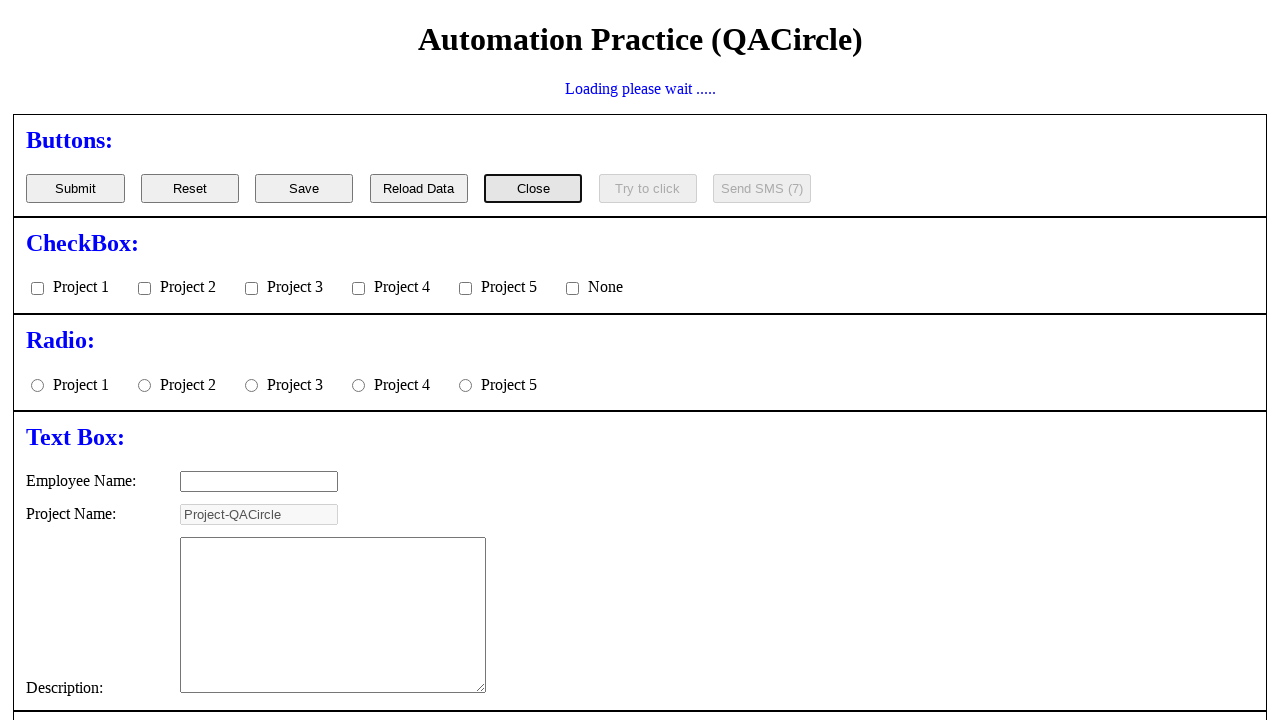

Verified page body element is present and accessible
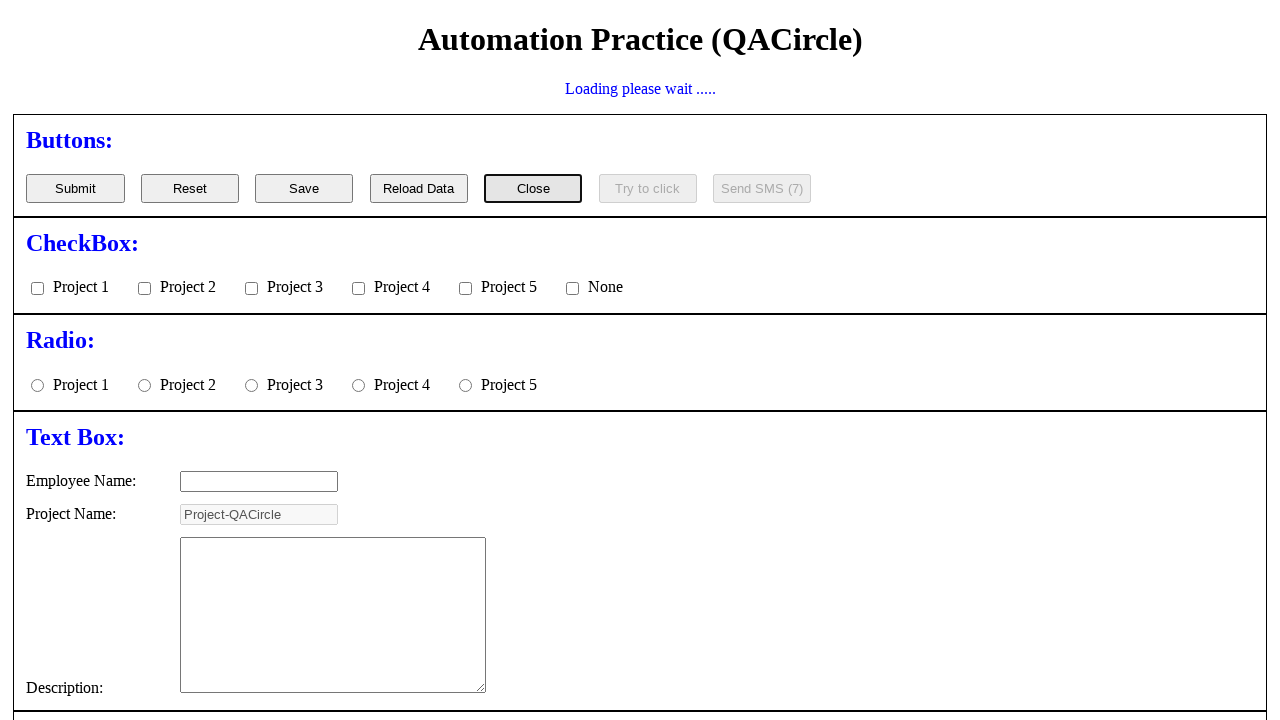

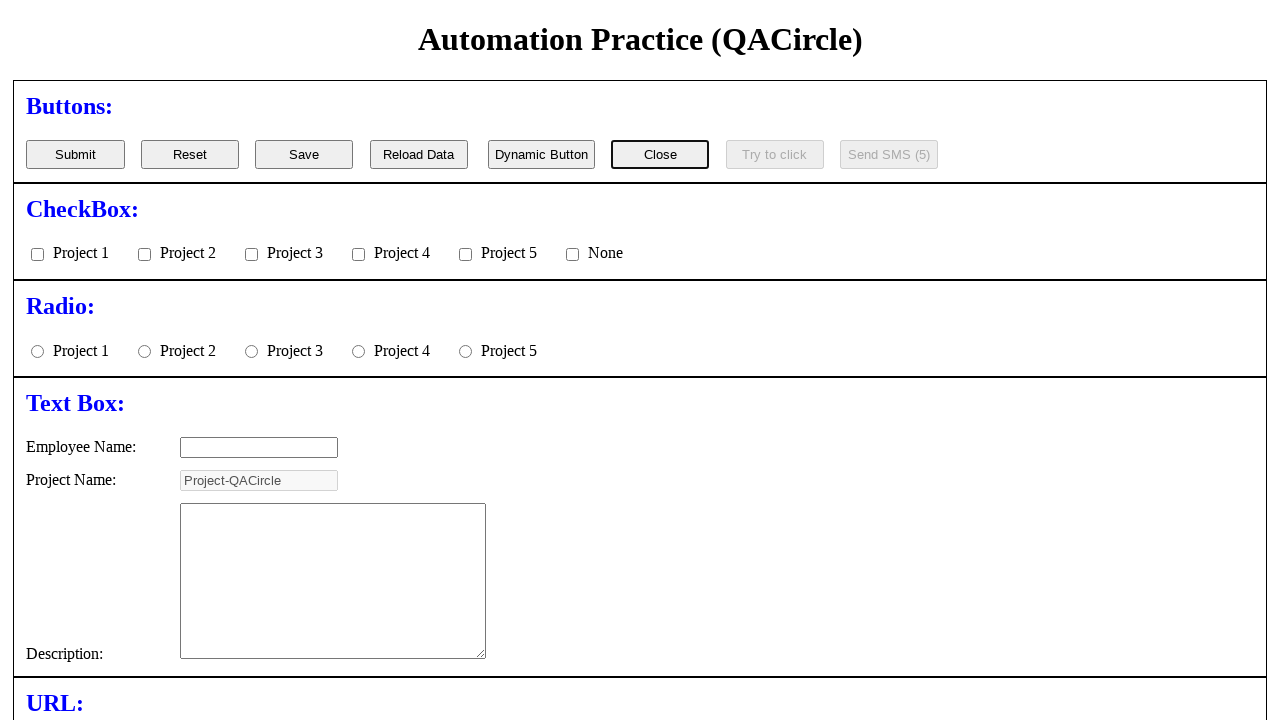